Tests appending text to existing textarea content

Starting URL: https://codebeautify.org/html-textarea-generator

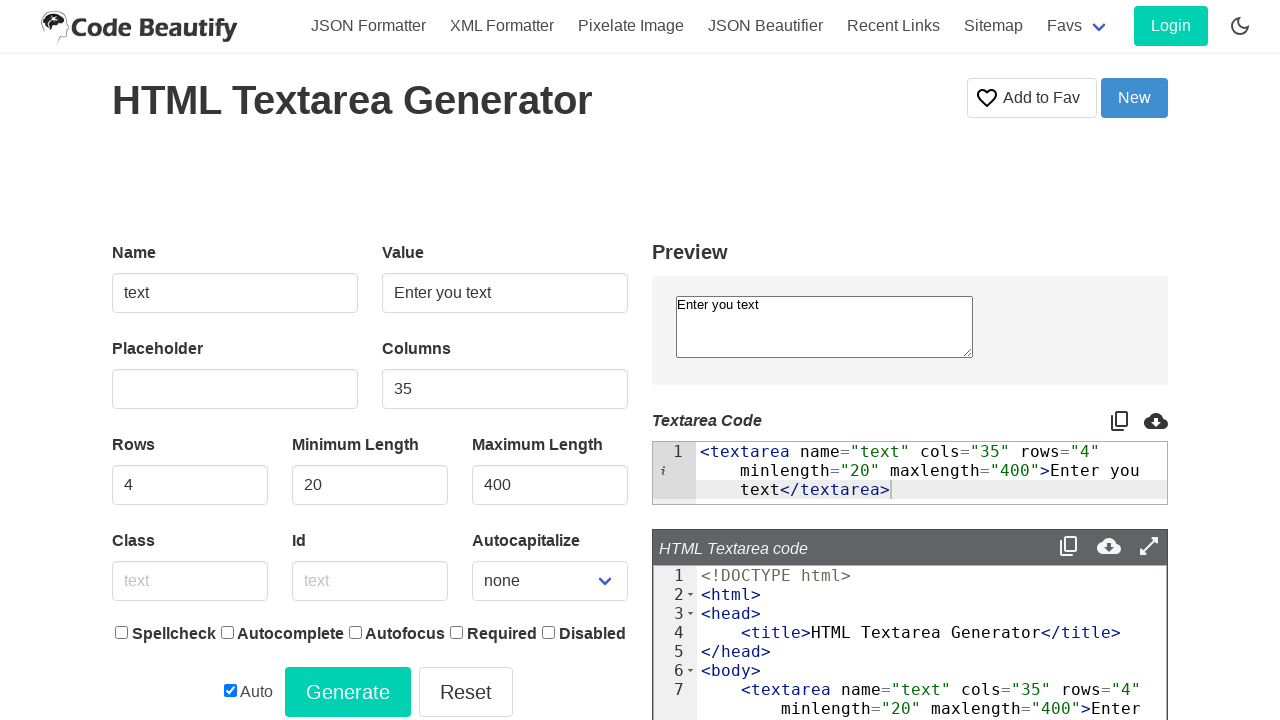

Filled textarea with initial text 'Initial' on textarea[name='text']
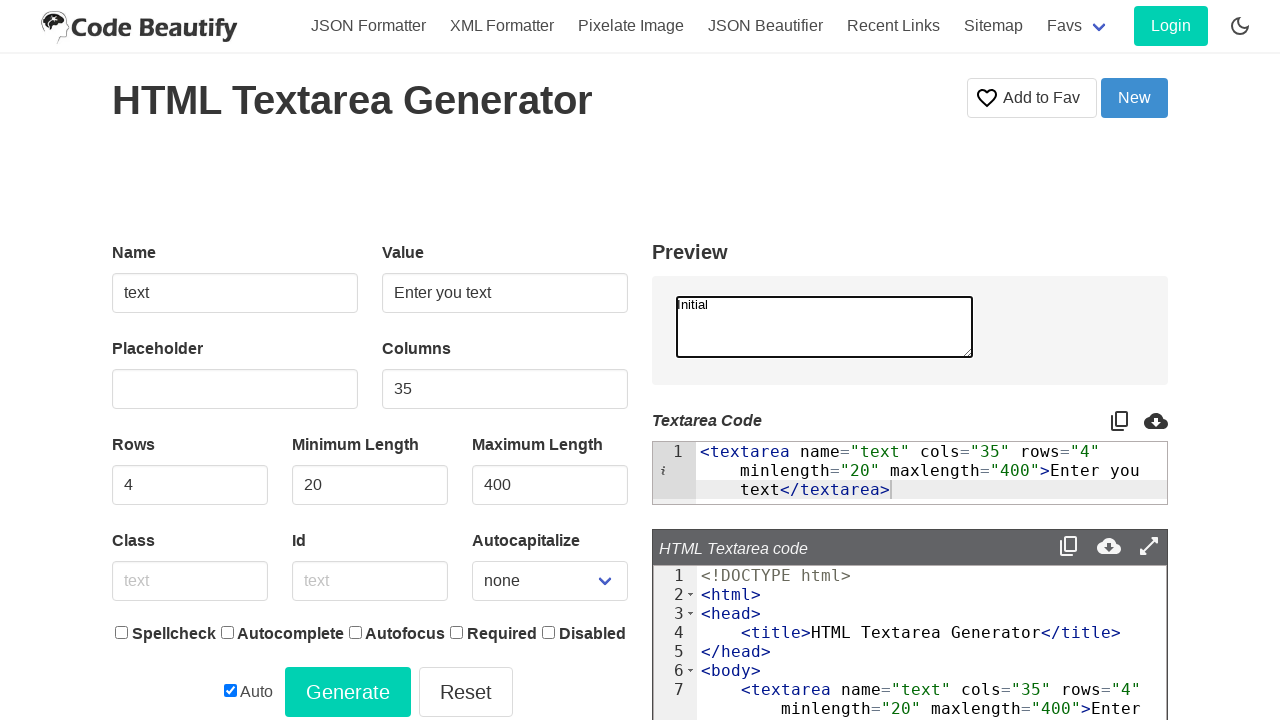

Appended text to textarea, now contains 'Initial AppendedText' on textarea[name='text']
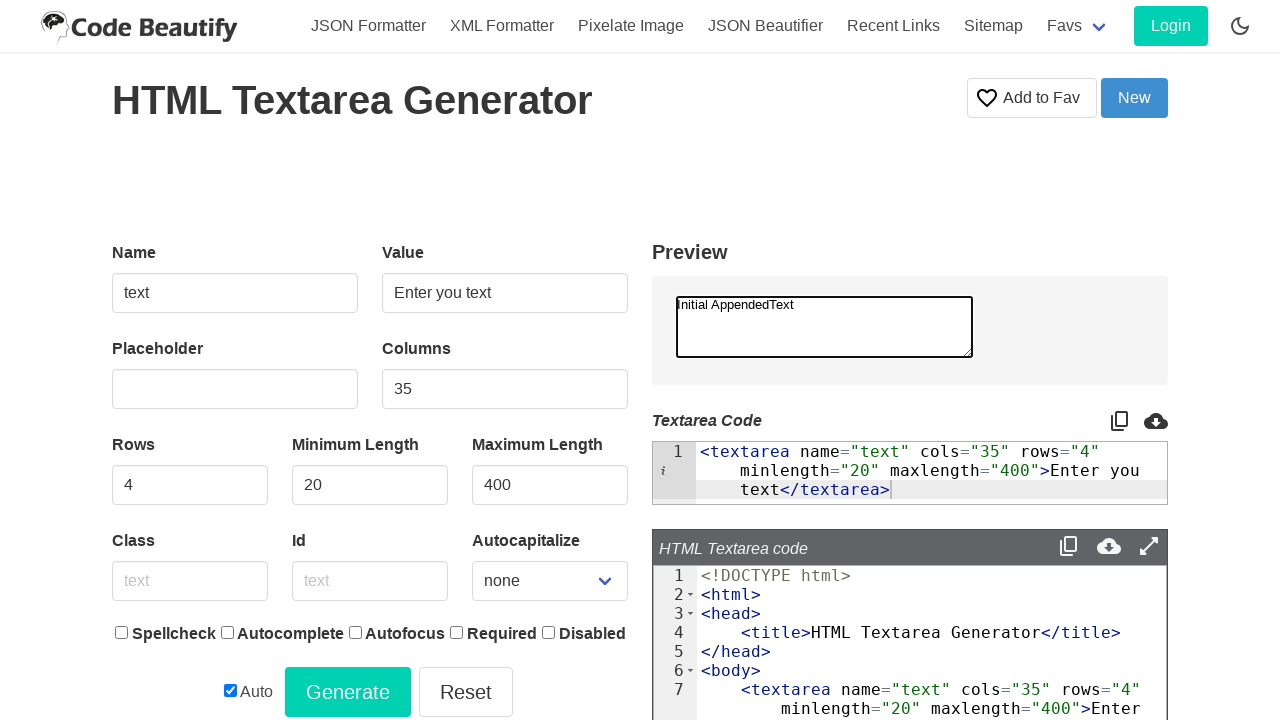

Retrieved textarea content to verify appended text
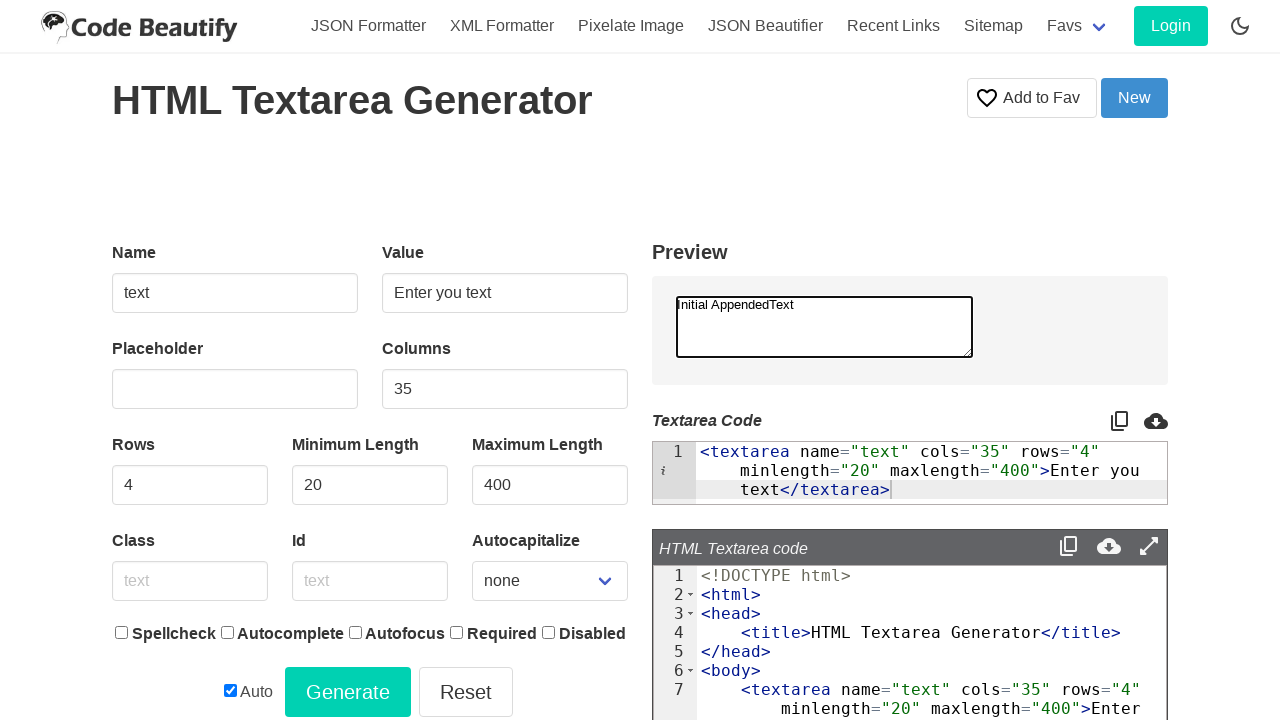

Assertion passed: 'AppendedText' is present in textarea content
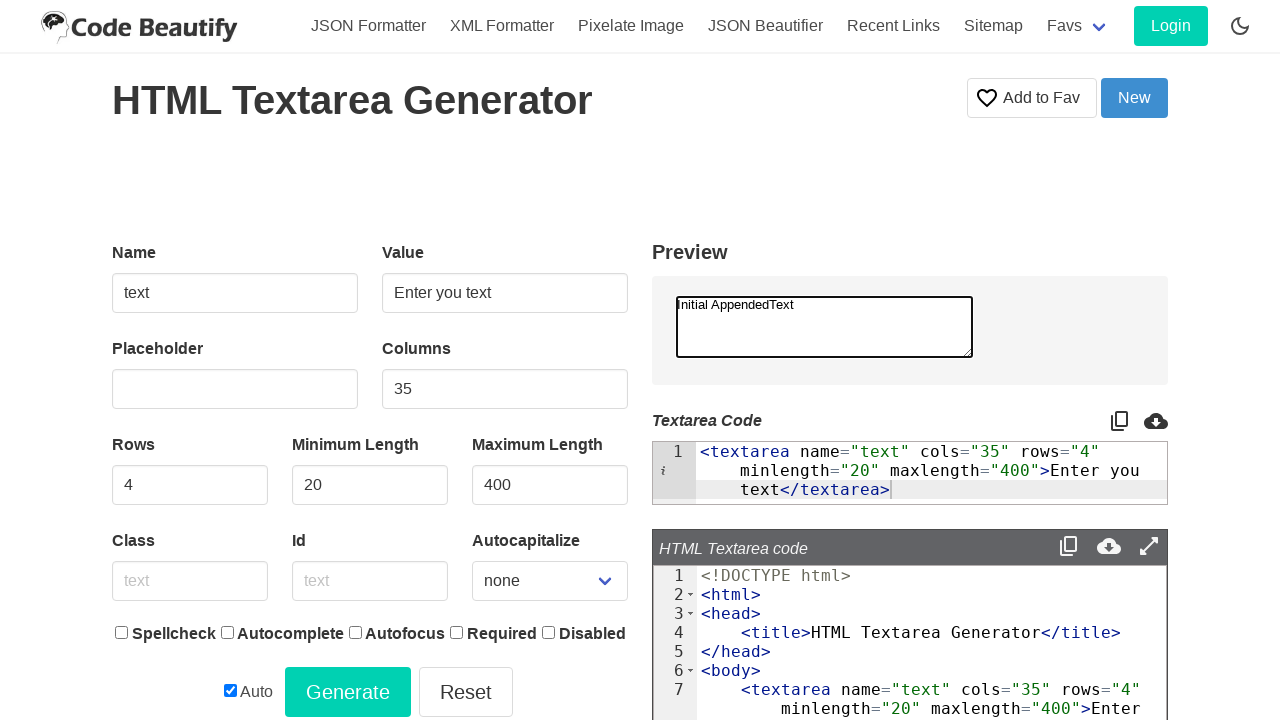

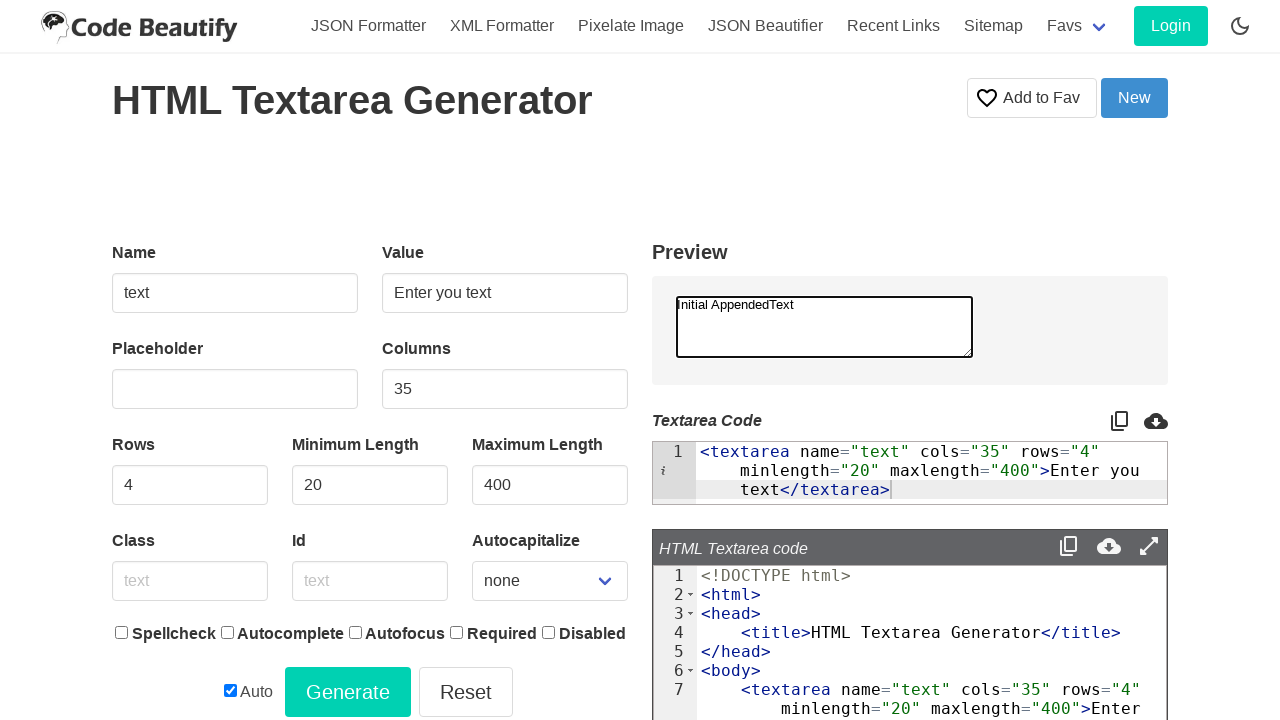